Tests a web form by entering text into a text field and clicking the submit button, then verifies a message appears after submission.

Starting URL: https://www.selenium.dev/selenium/web/web-form.html

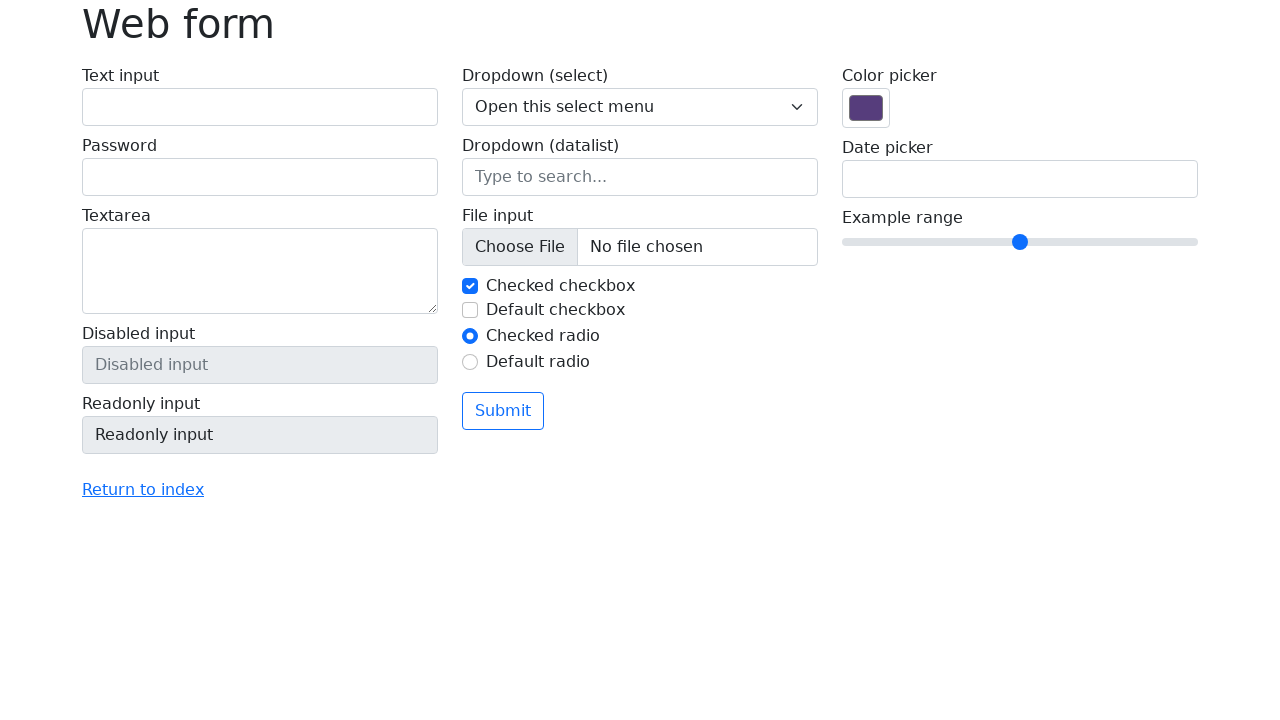

Filled text field with 'Selenium' on input[name='my-text']
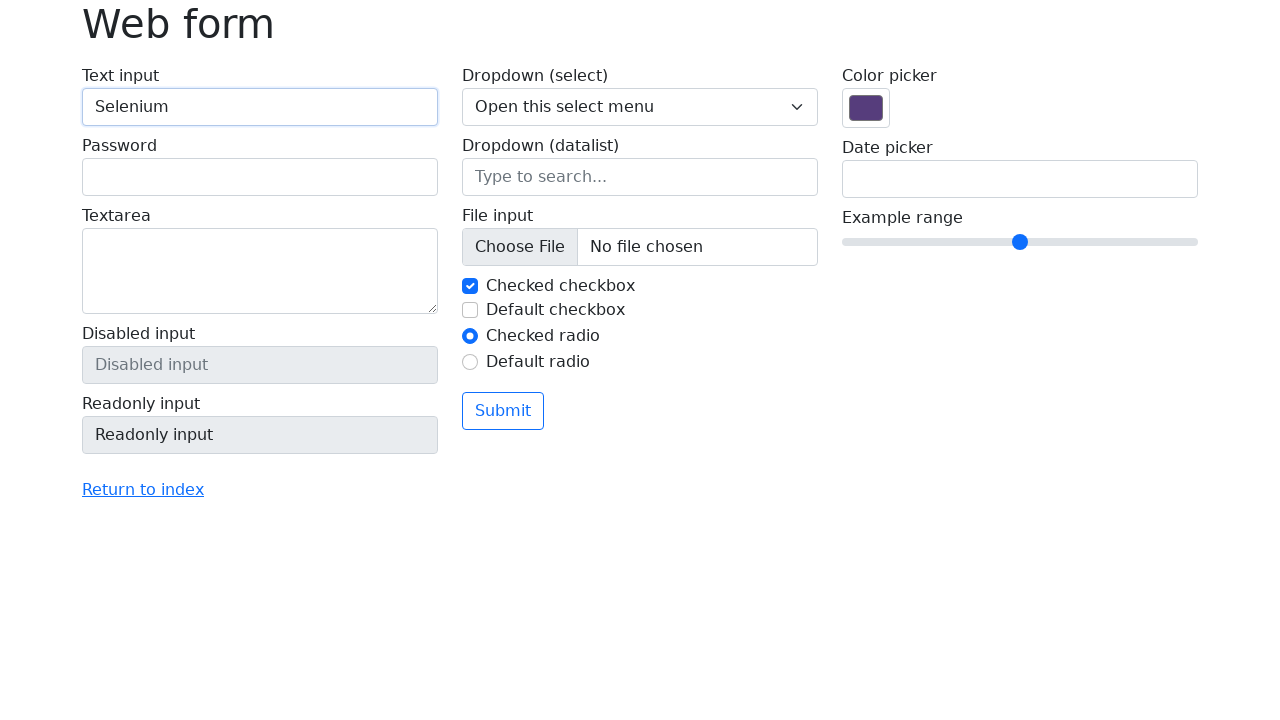

Clicked submit button at (503, 411) on button
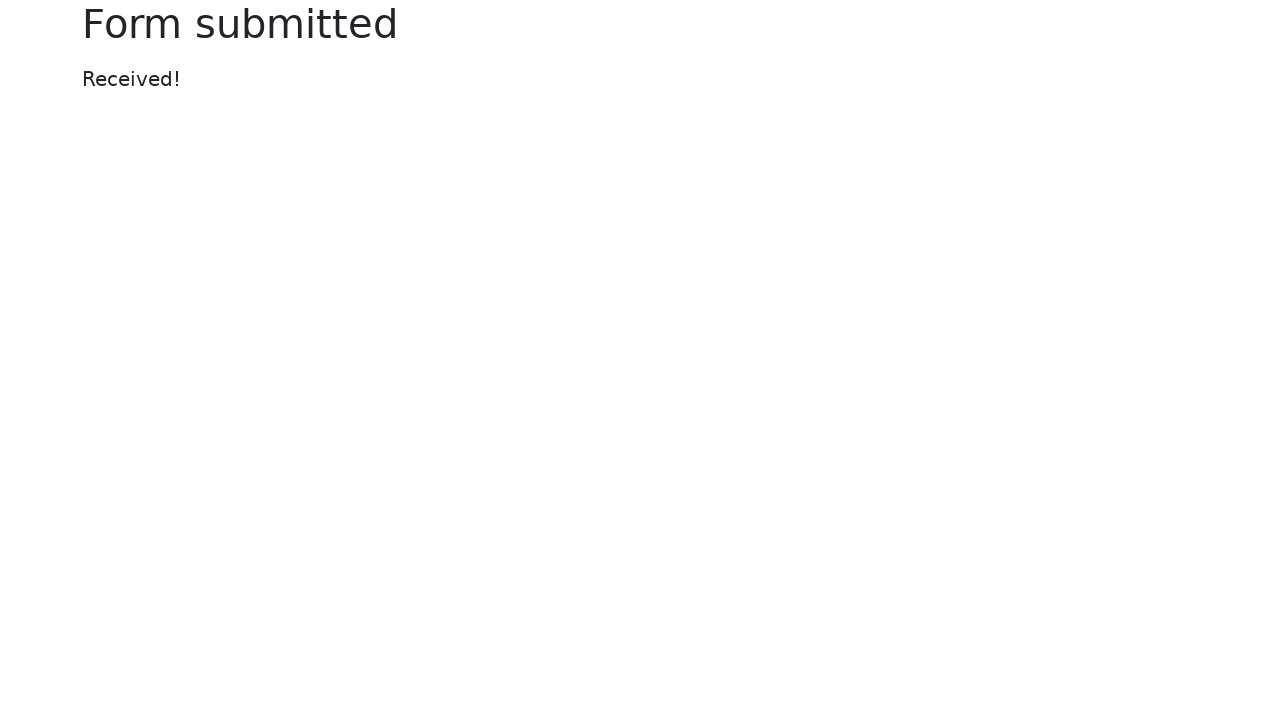

Success message appeared after form submission
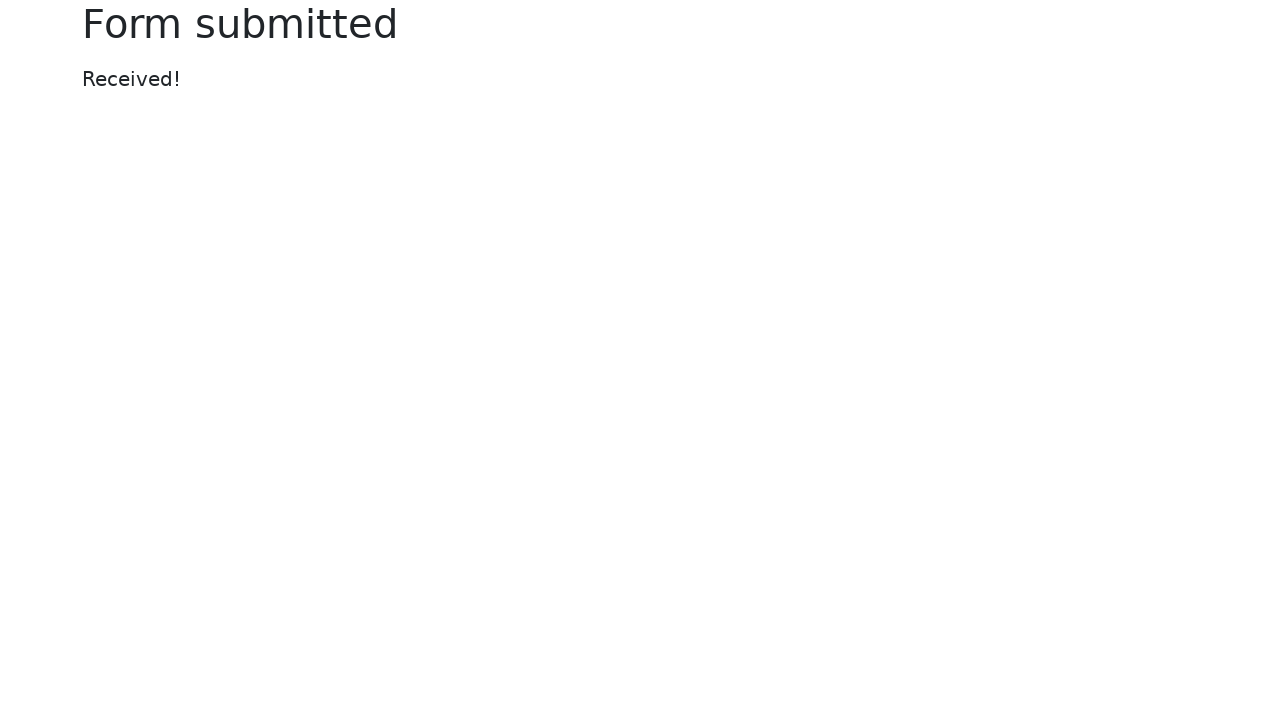

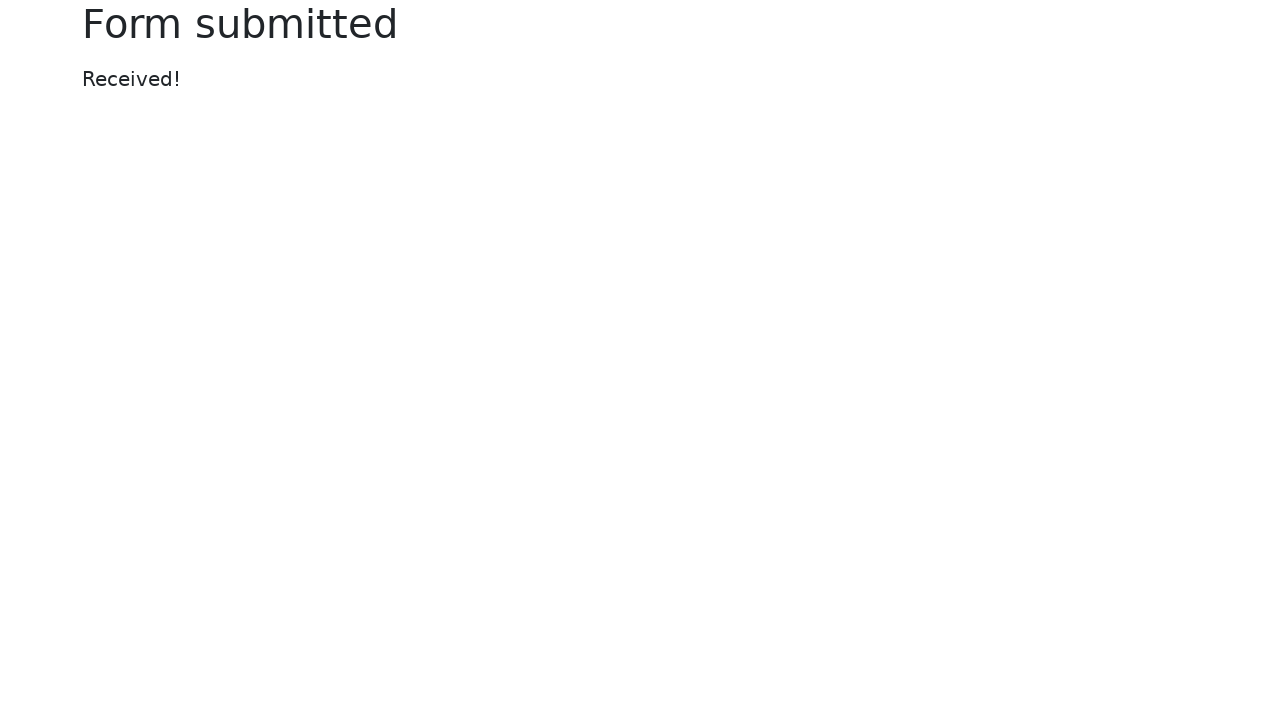